Tests drag and drop functionality by switching to an iframe and dragging an element by a specified offset on the jQuery UI draggable demo page.

Starting URL: https://jqueryui.com/draggable/

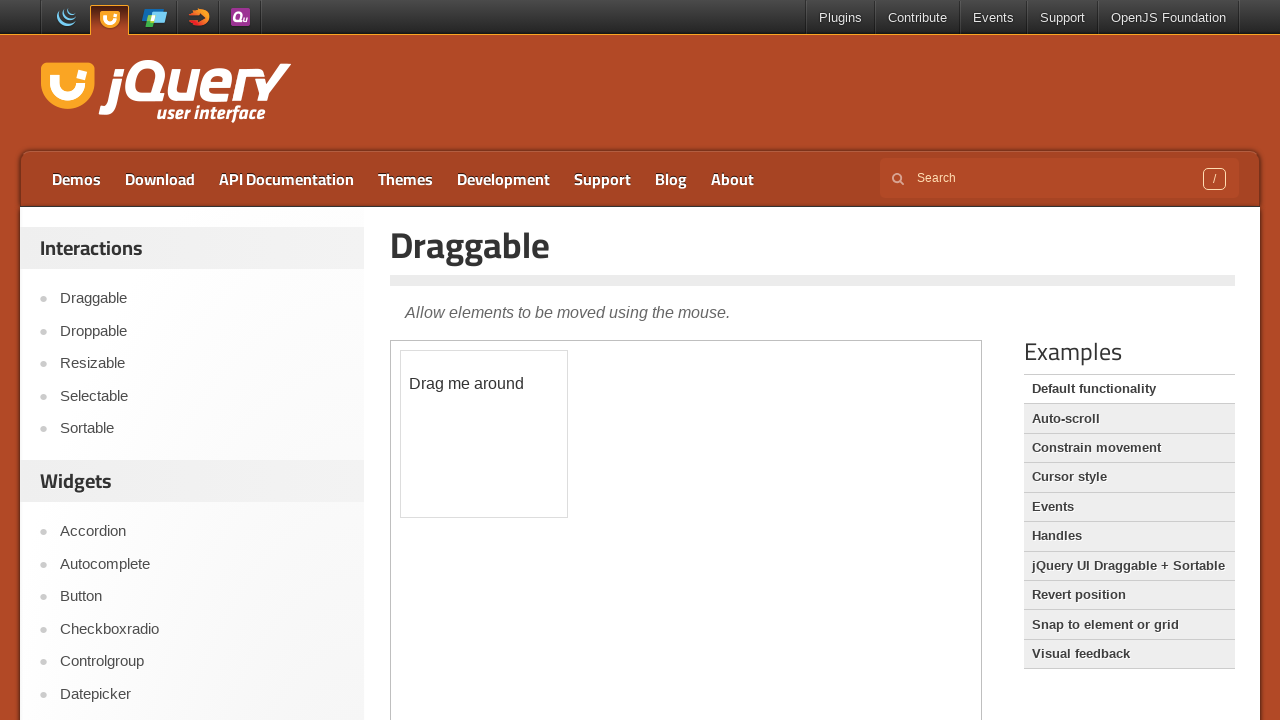

Navigated to jQuery UI draggable demo page
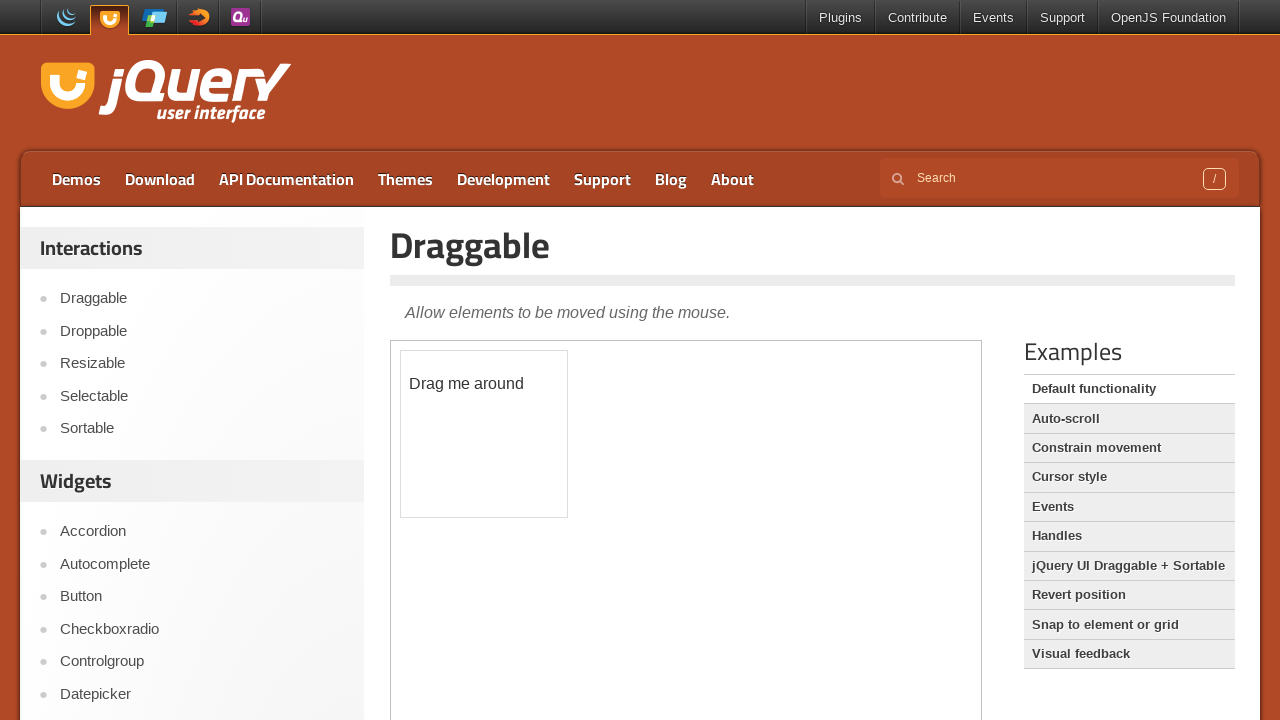

Located and switched to demo-frame iframe
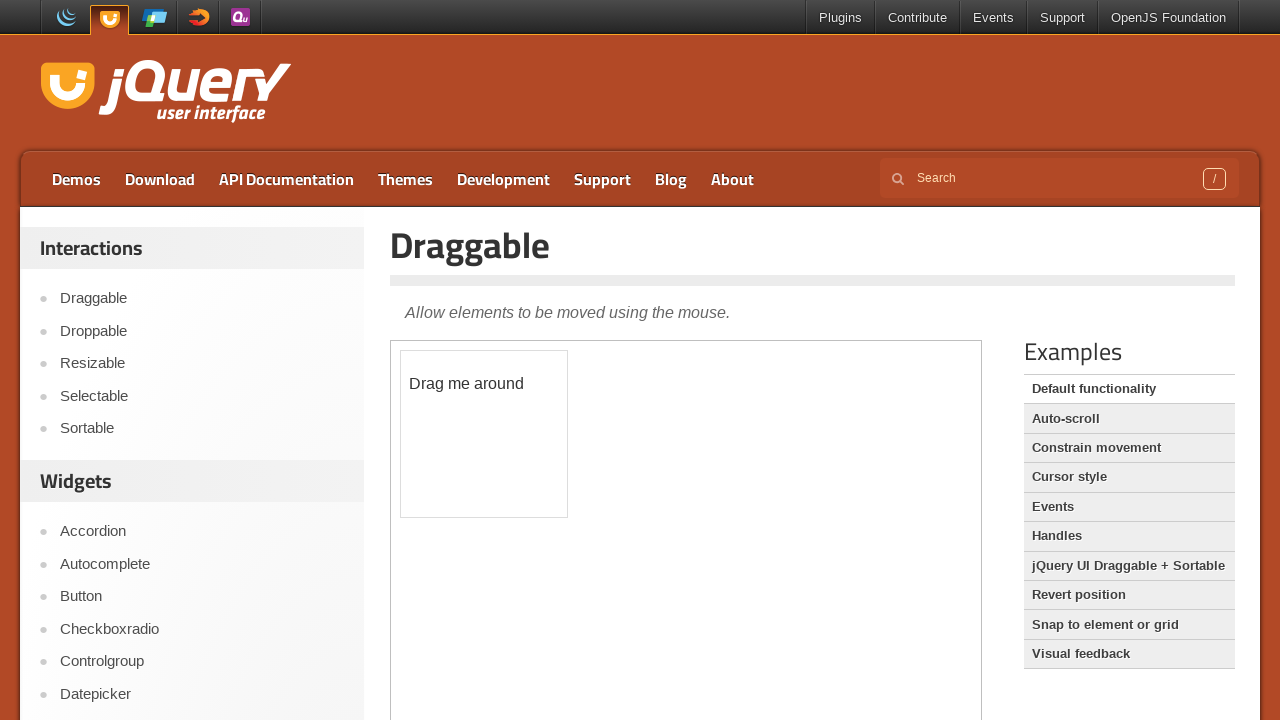

Located draggable element with id 'draggable'
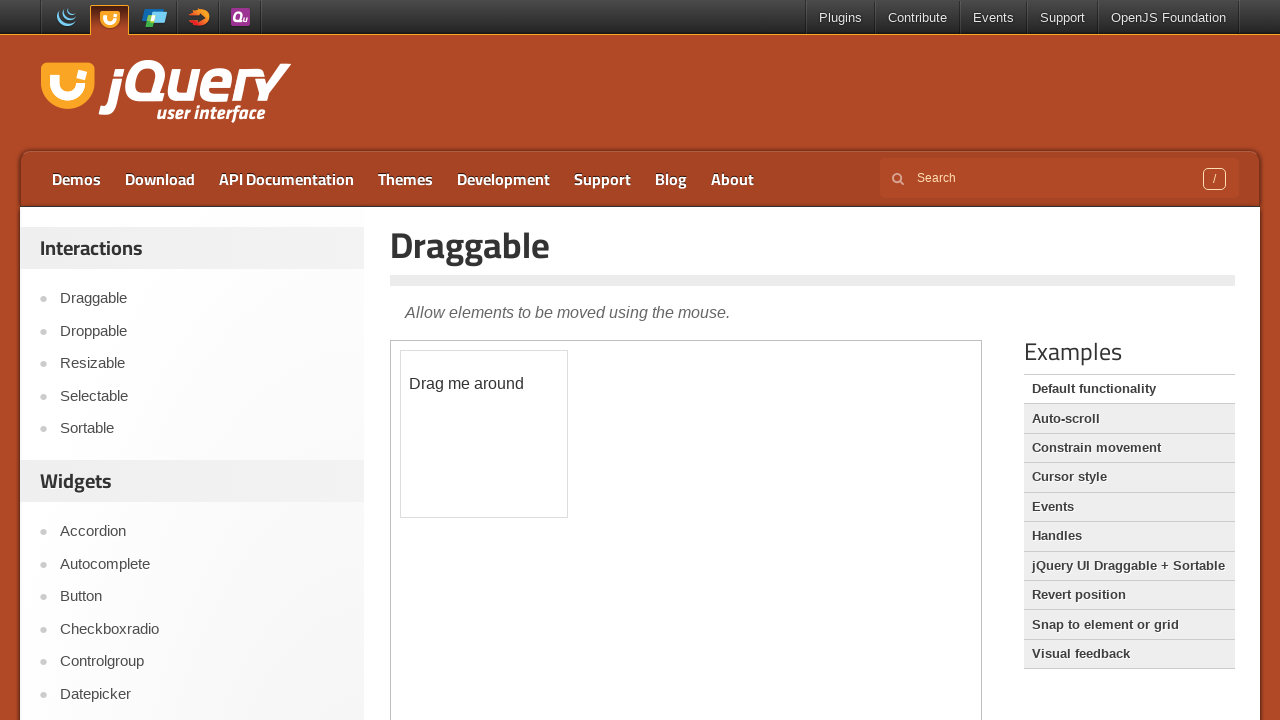

Draggable element became visible
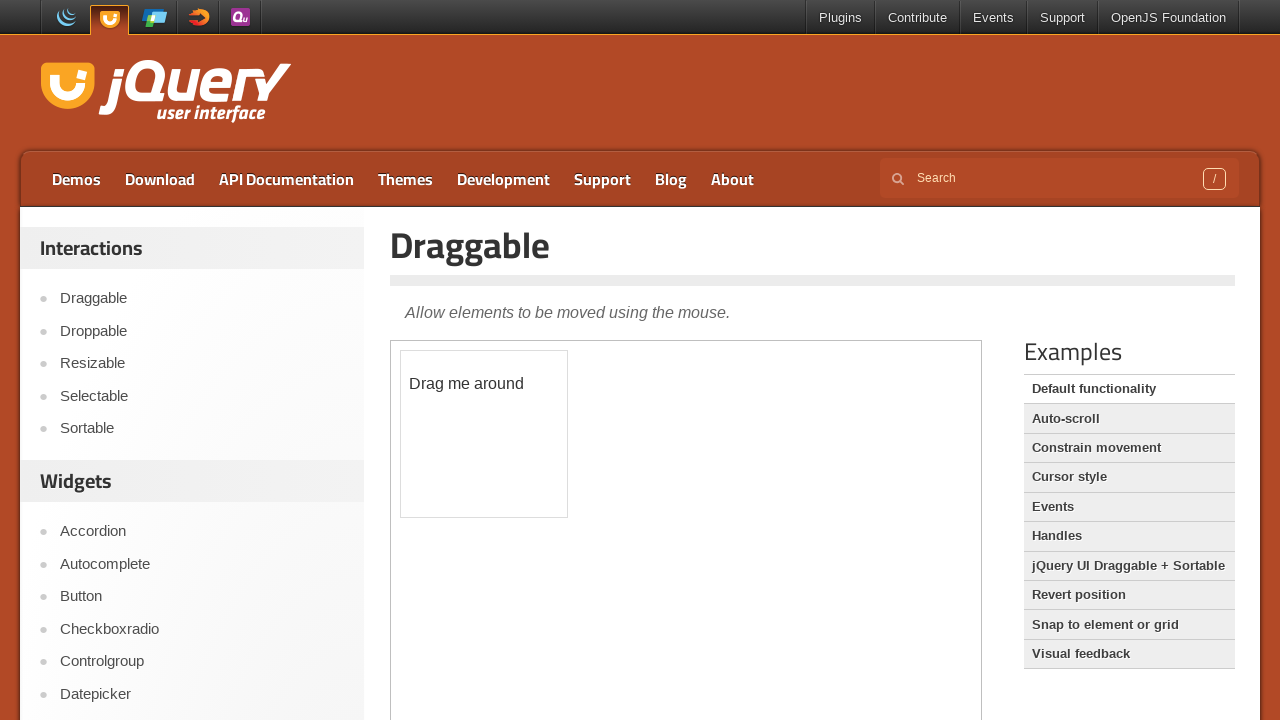

Dragged element 100px right and 100px down at (501, 451)
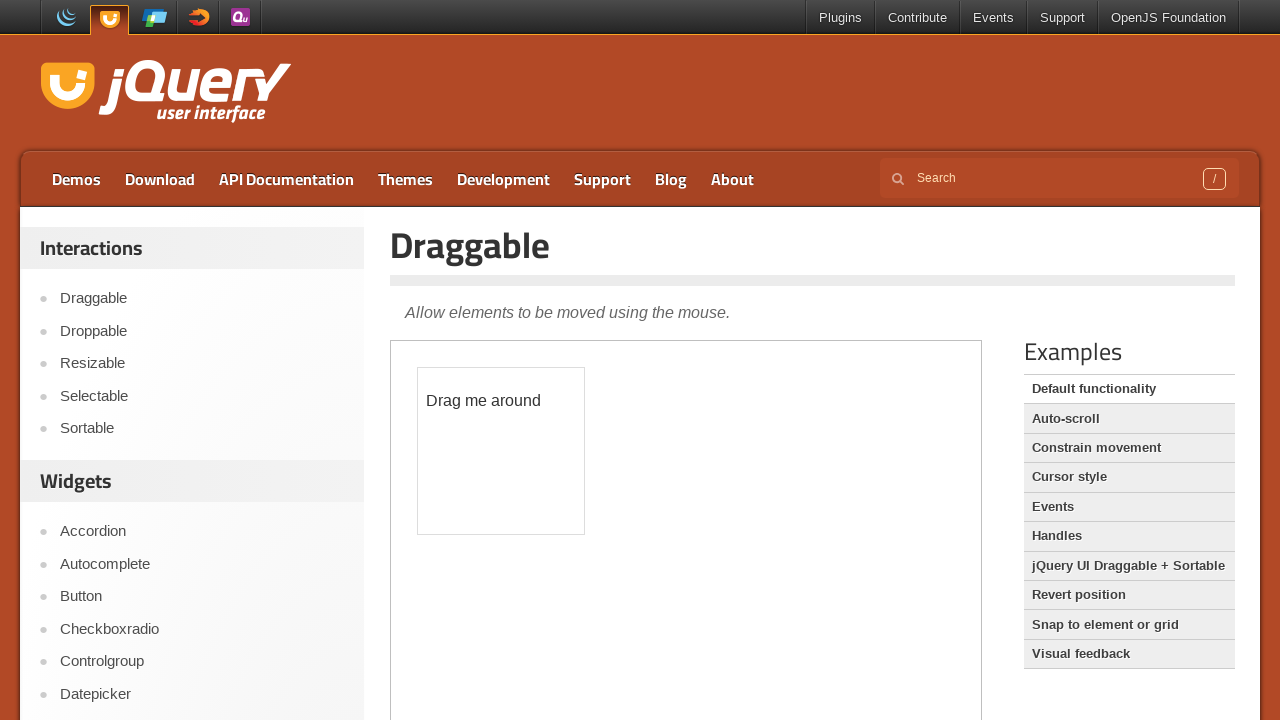

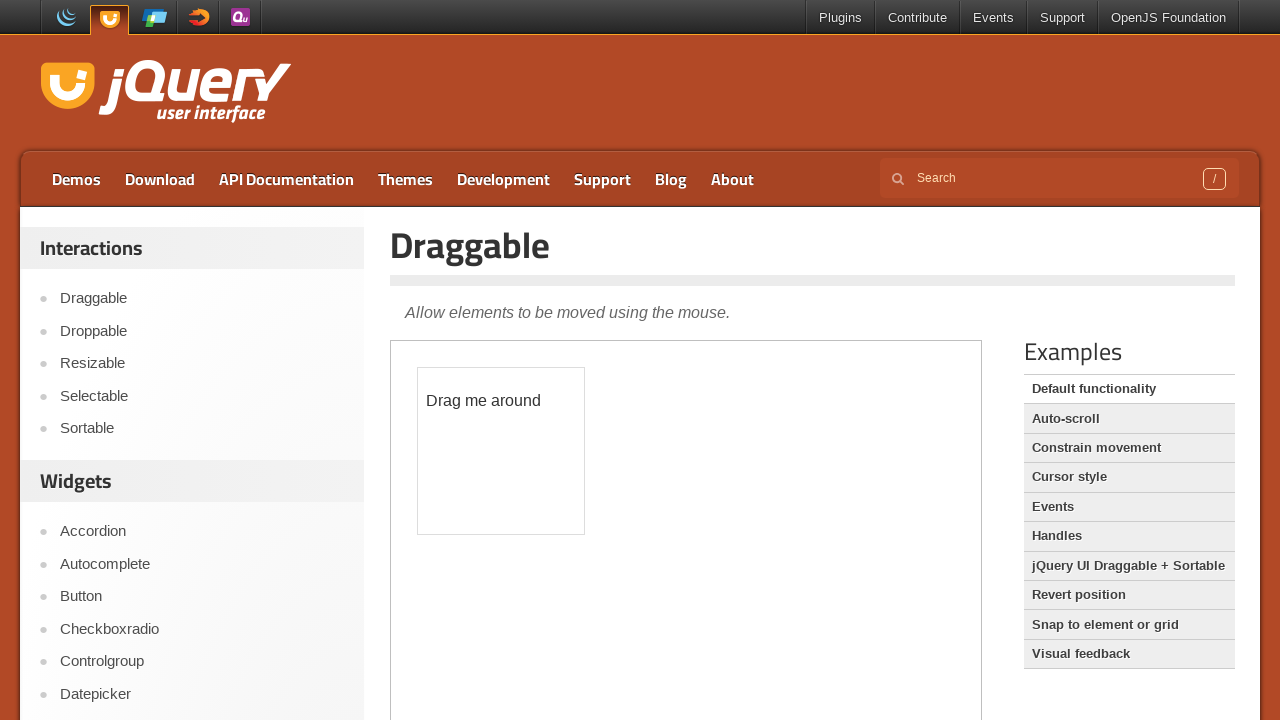